Tests mouse hover functionality by hovering over an image to reveal a hidden profile link and then clicking it

Starting URL: https://practice.expandtesting.com/hovers

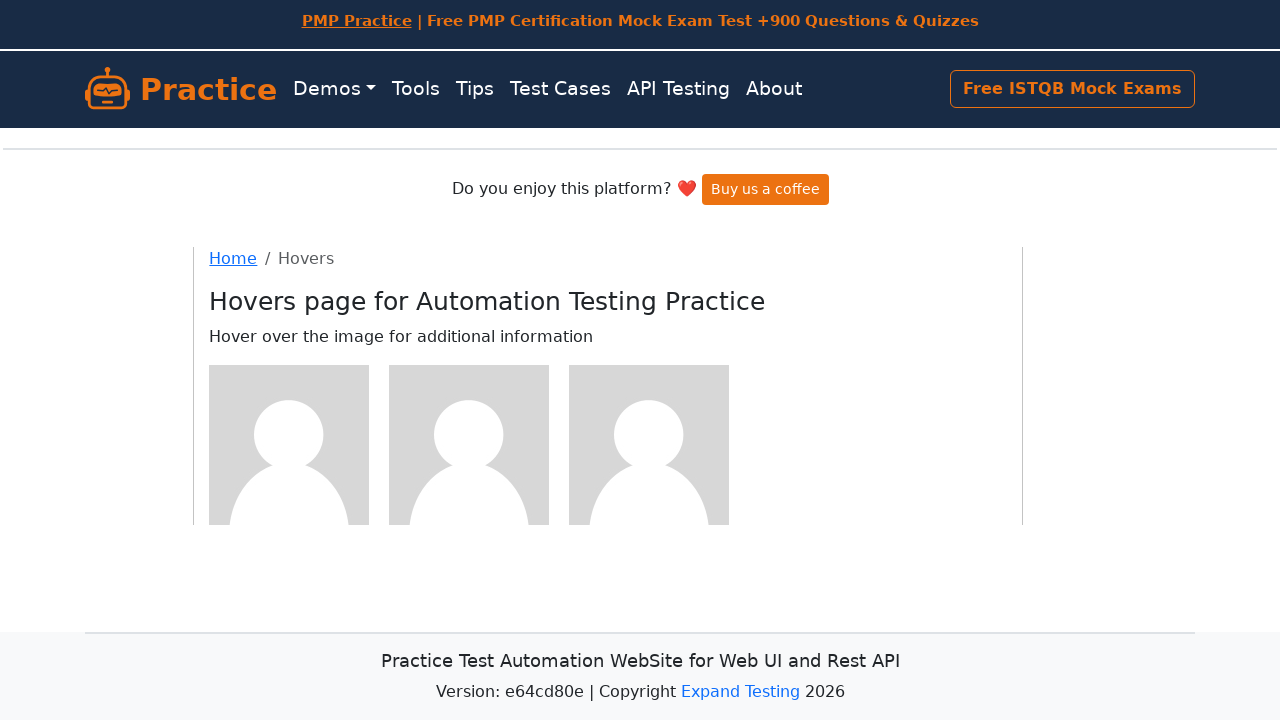

Located the first user avatar image
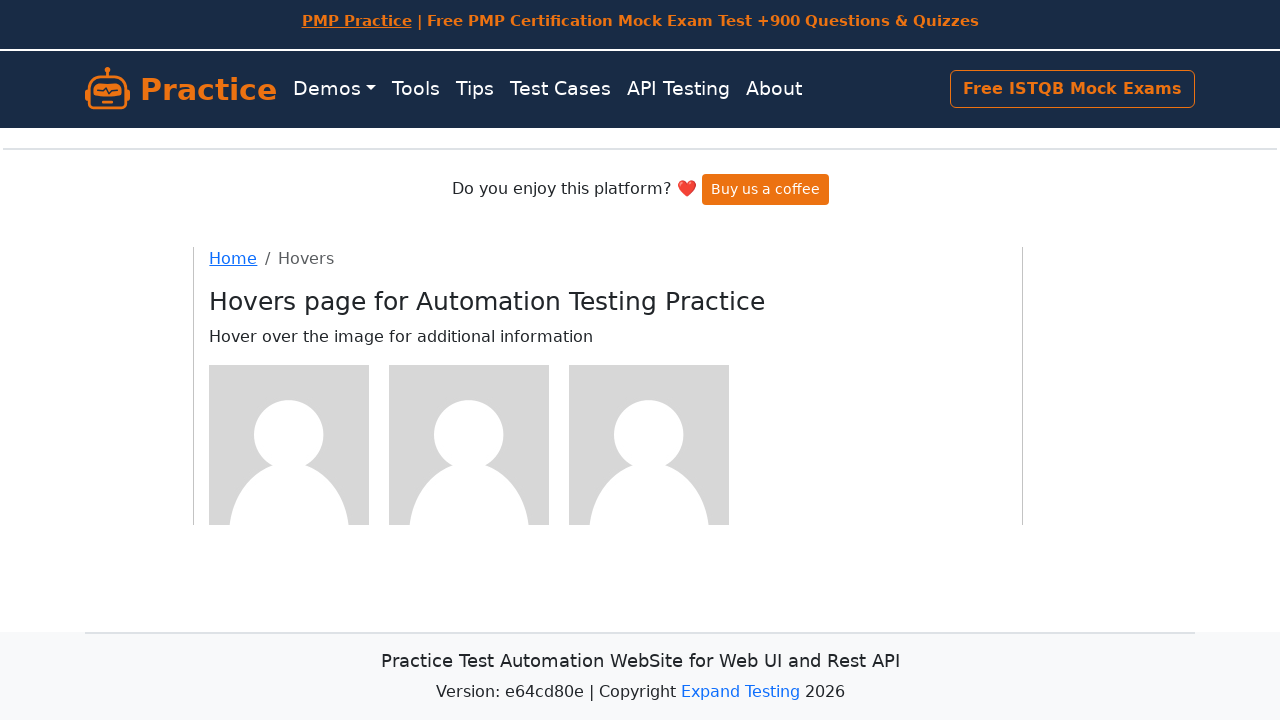

Hovered over the first user avatar image to reveal profile link at (289, 444) on (//img[@alt='User Avatar'])[1]
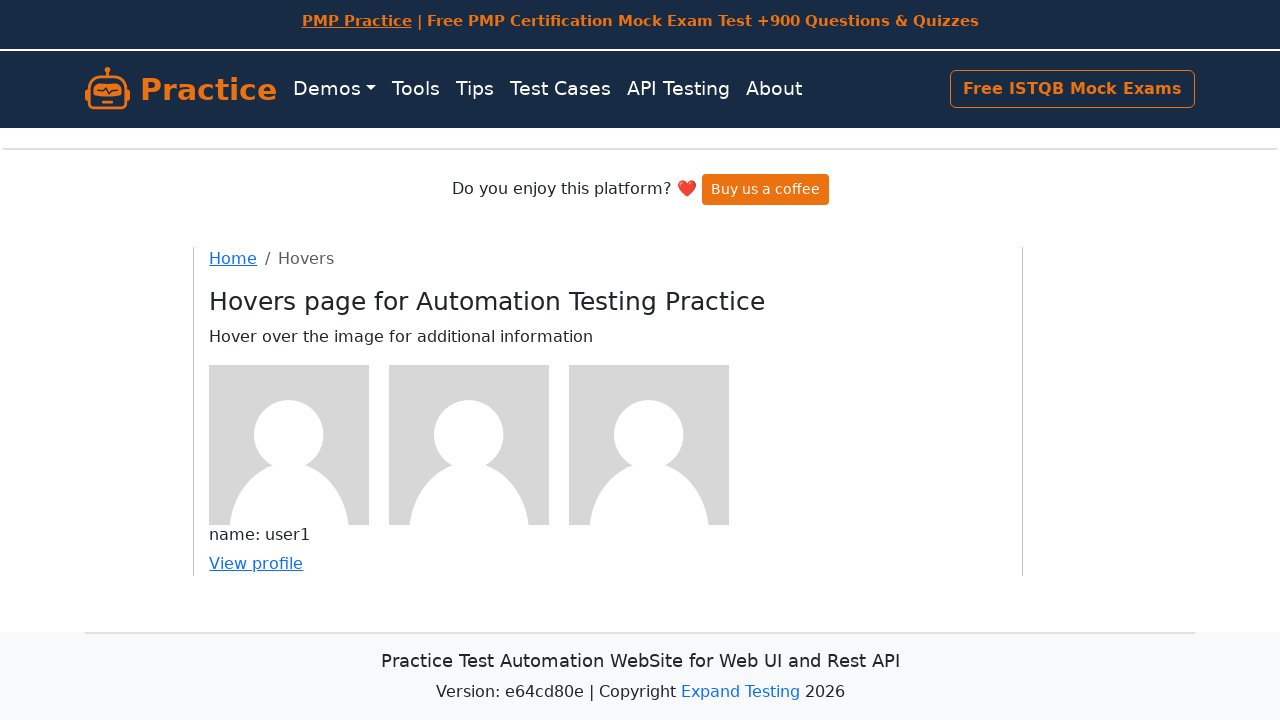

Clicked the revealed 'View profile' link at (256, 563) on (//a[contains(text(),'View profile')])[1]
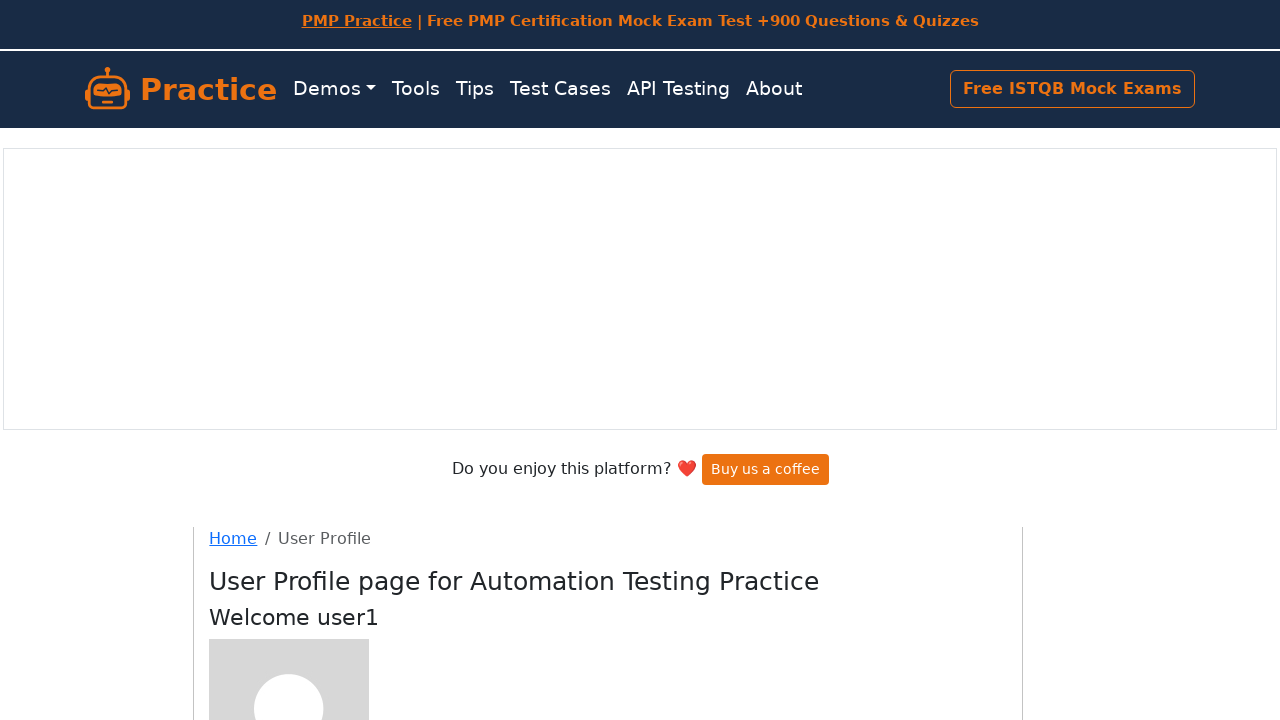

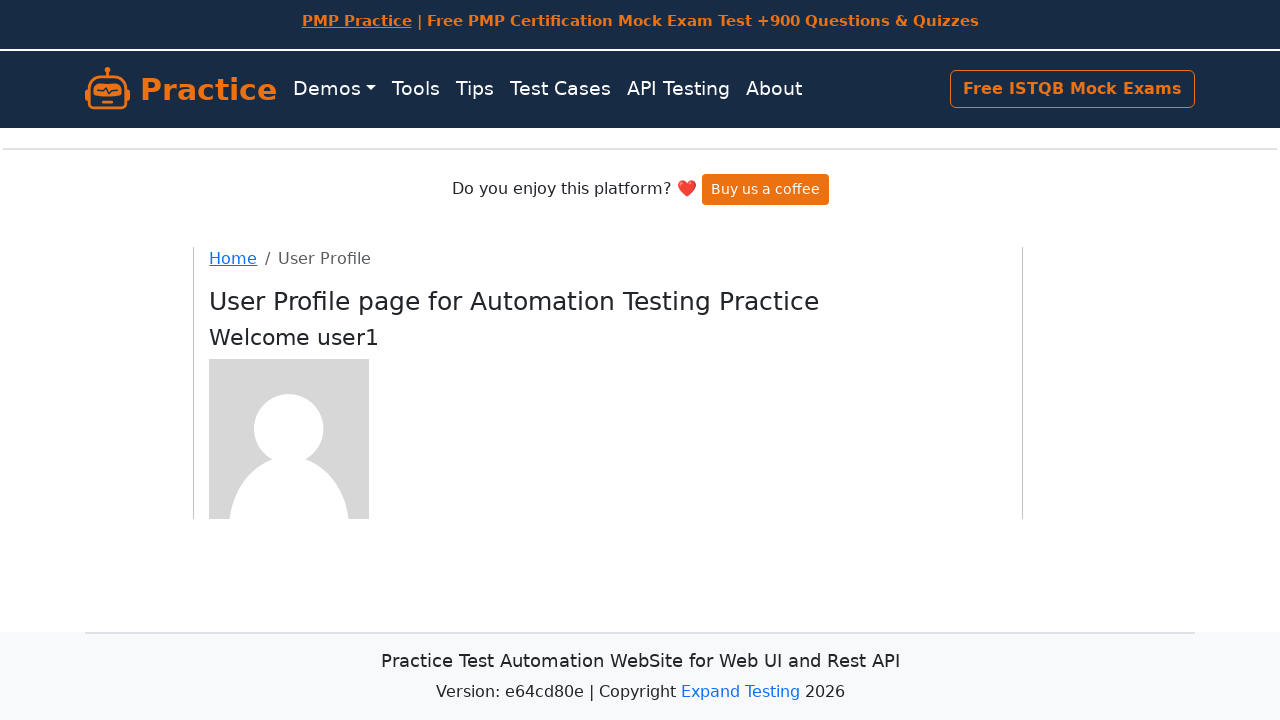